Tests JavaScript alert handling by triggering different alert types and interacting with them

Starting URL: https://the-internet.herokuapp.com/javascript_alerts

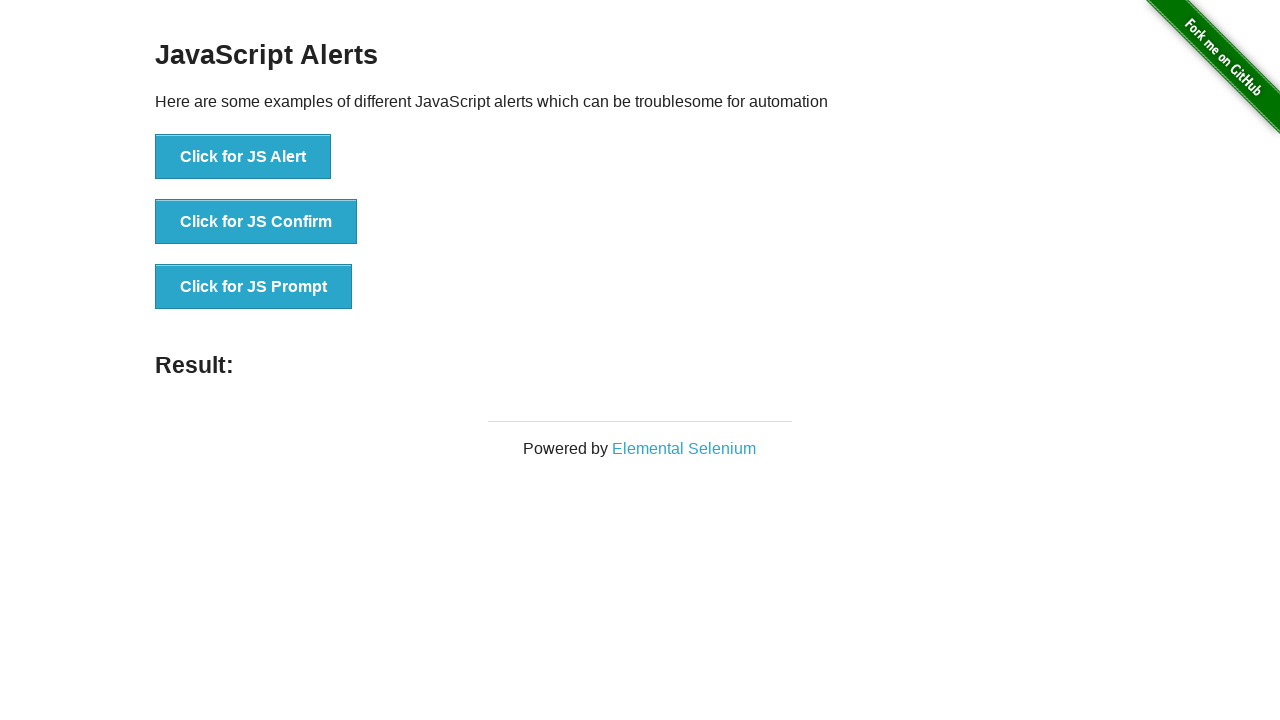

Clicked button to trigger JavaScript alert at (243, 157) on button[onclick='jsAlert()']
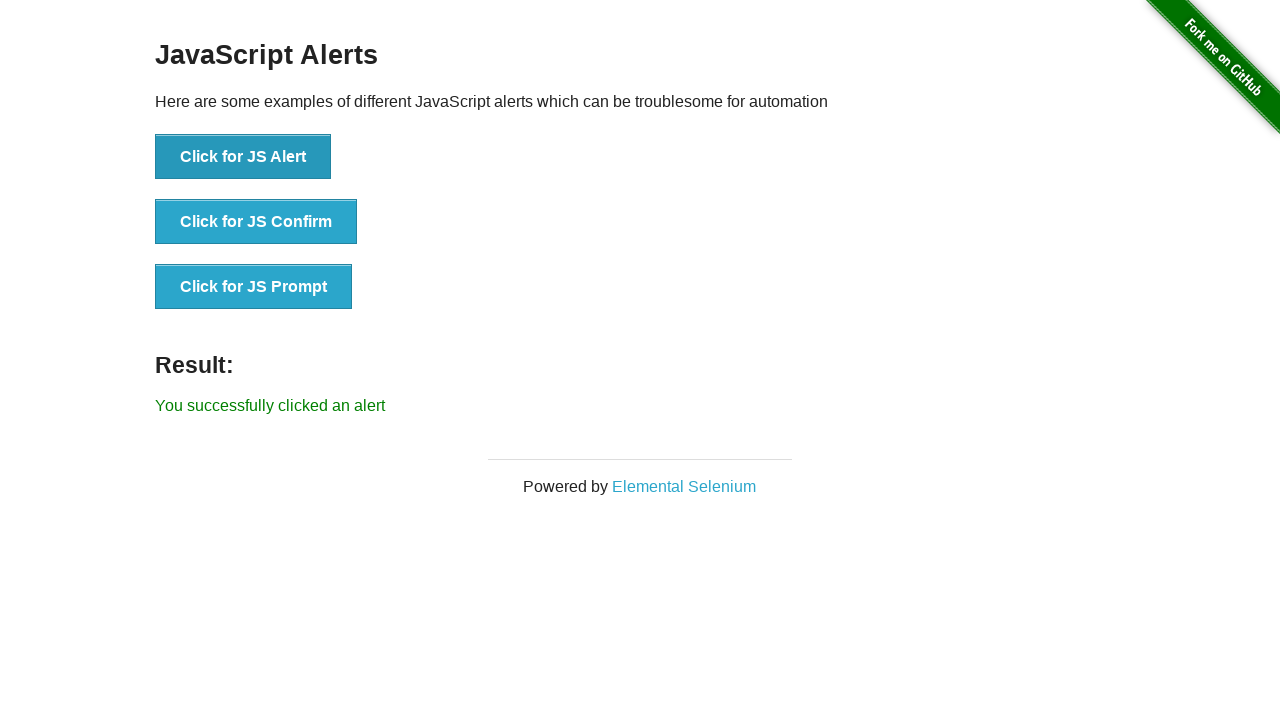

Set up dialog handler to accept alerts
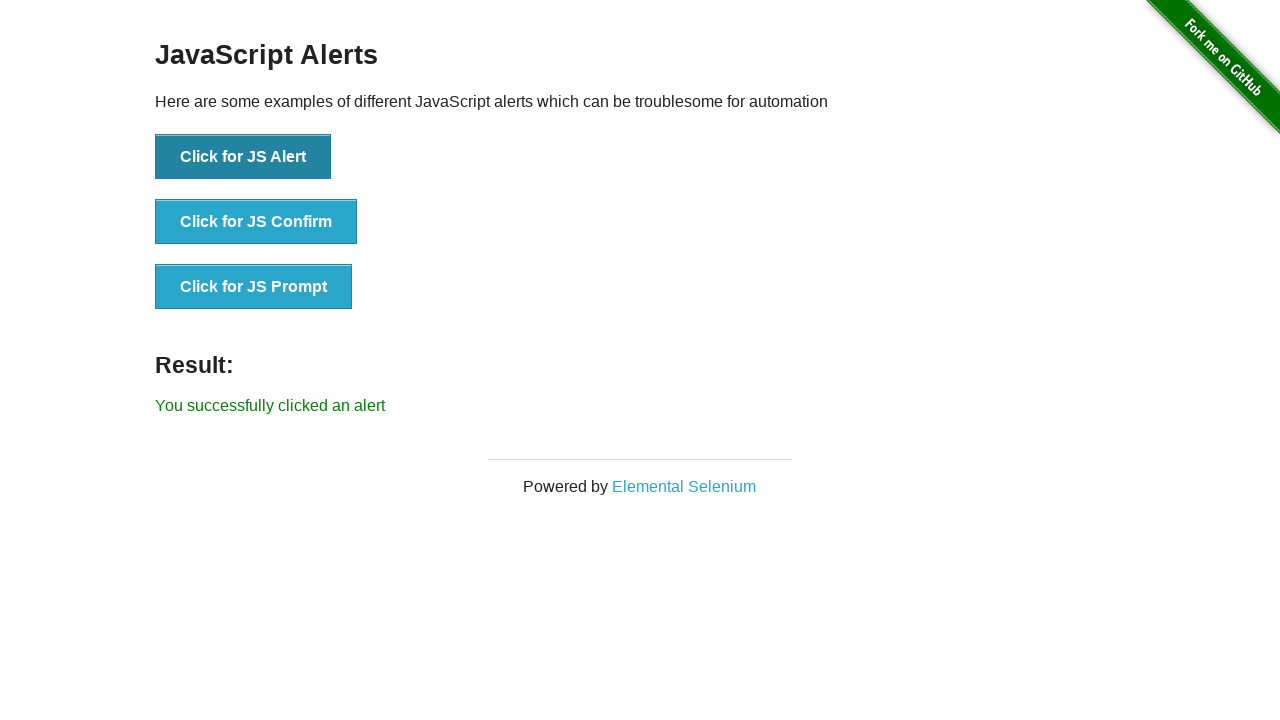

Verified success message appeared after accepting alert
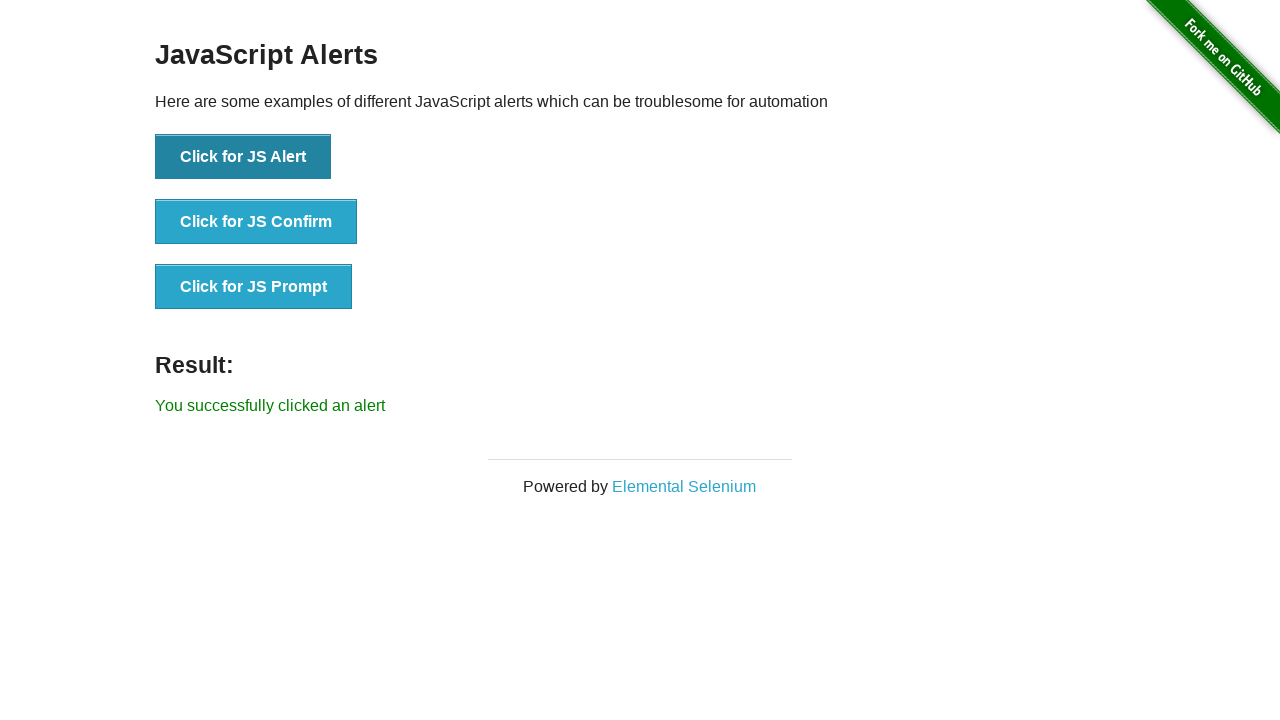

Clicked button to trigger JavaScript confirm dialog at (256, 222) on xpath=//li//button[text()='Click for JS Confirm']
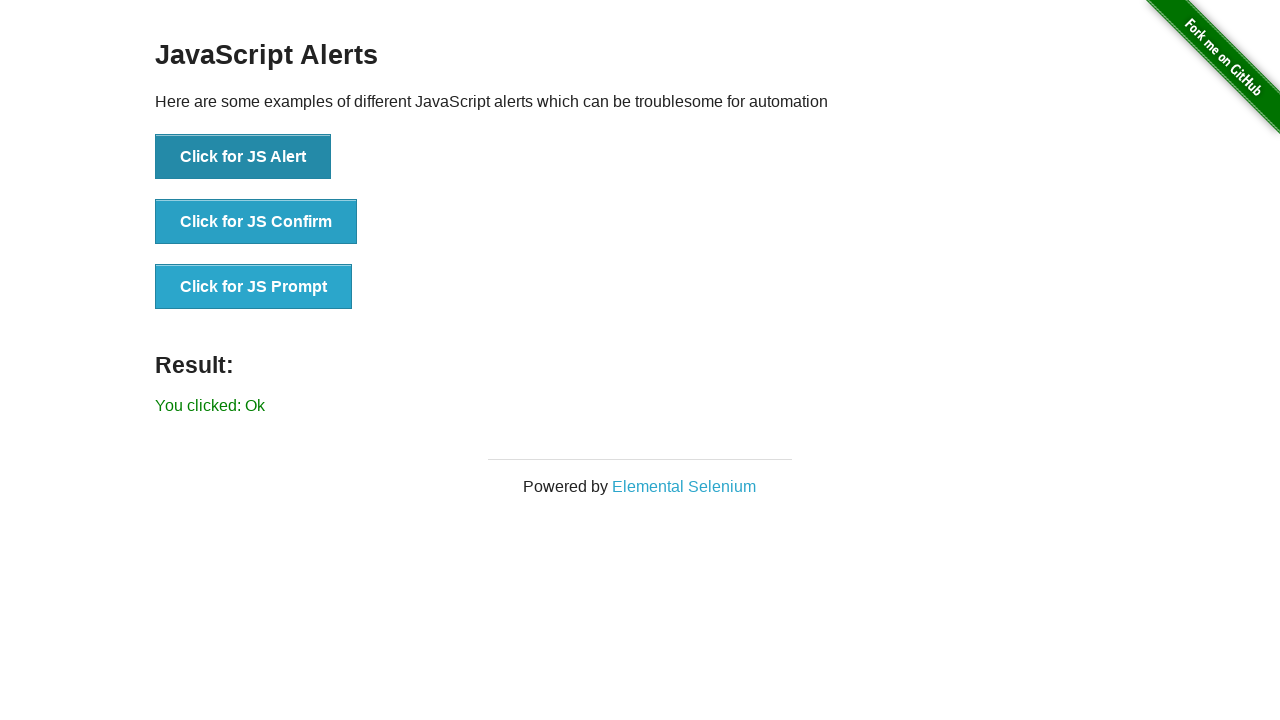

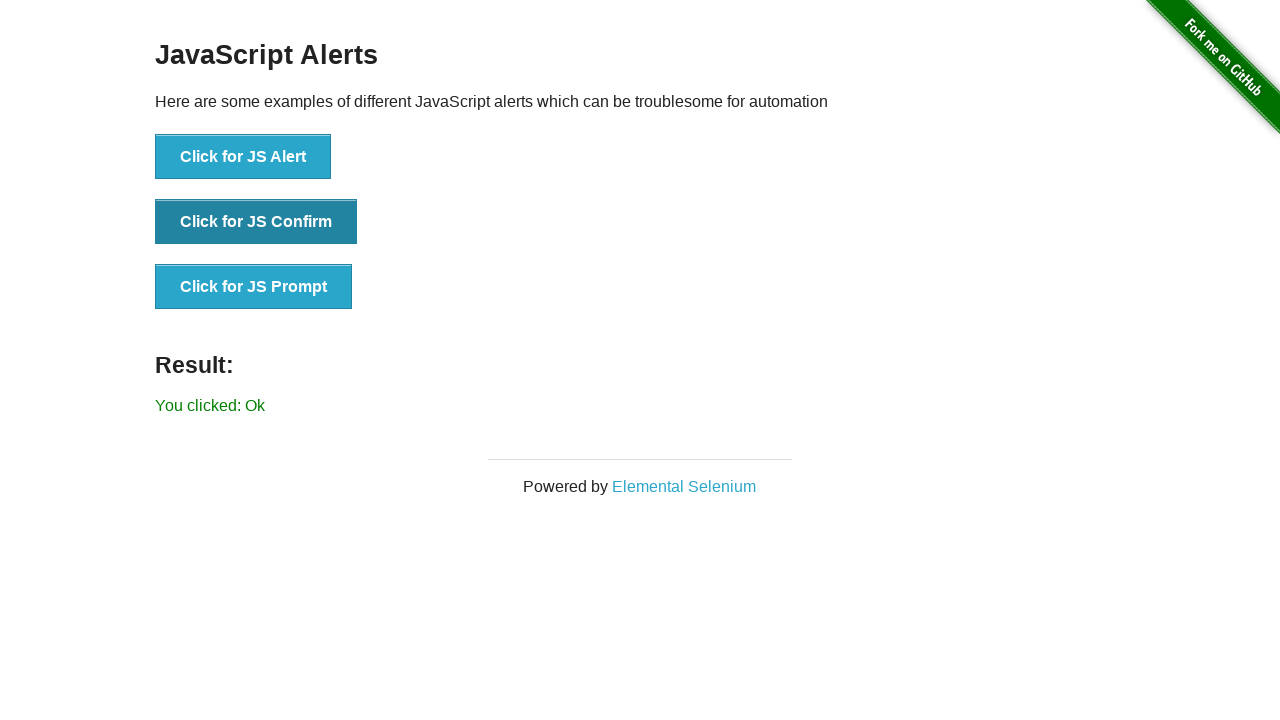